Creates a new paste on Pastebin by filling in the paste content, setting a title, configuring expiration time and syntax highlighting, then submitting the form.

Starting URL: https://pastebin.com

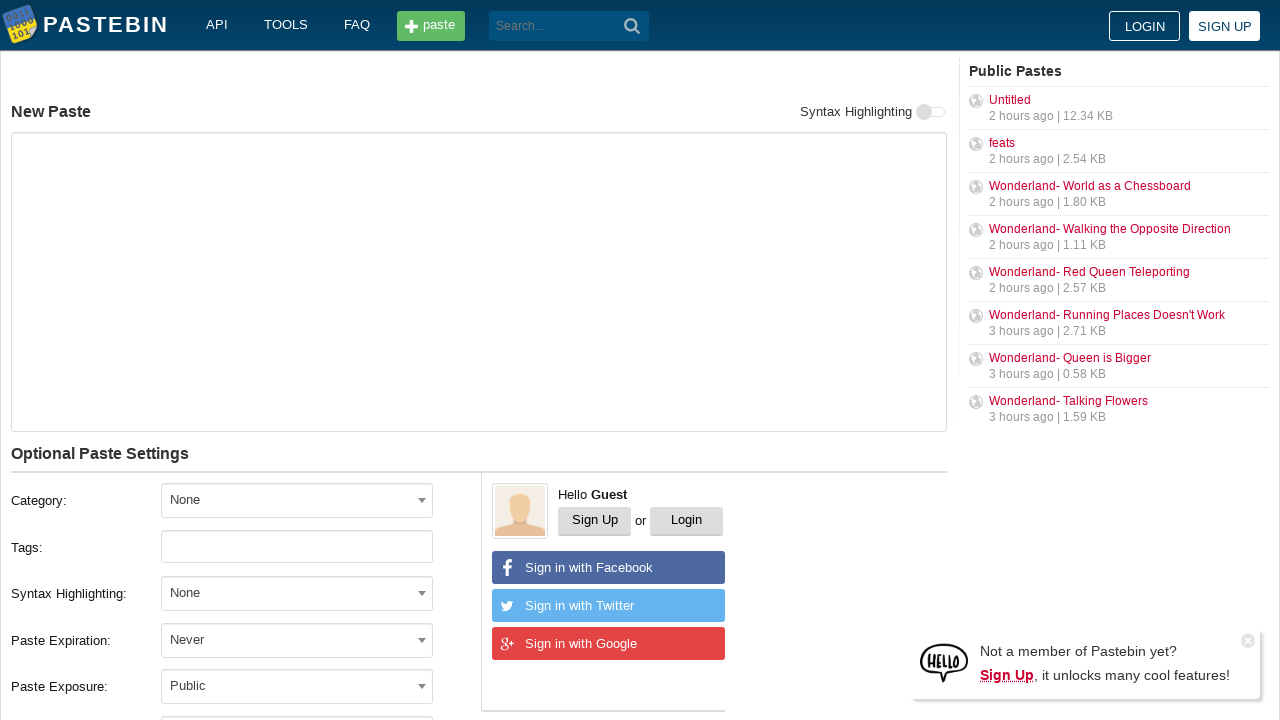

Waited for paste text area to load
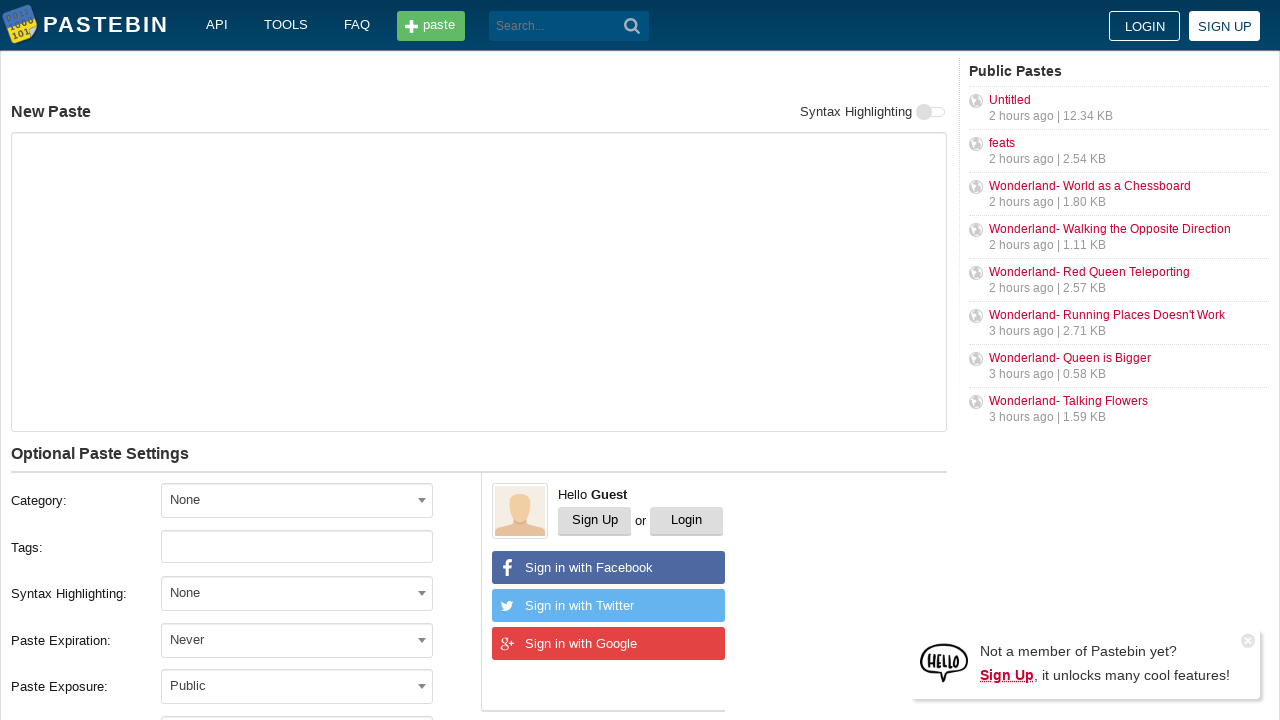

Filled paste content with sample Python code on #postform-text
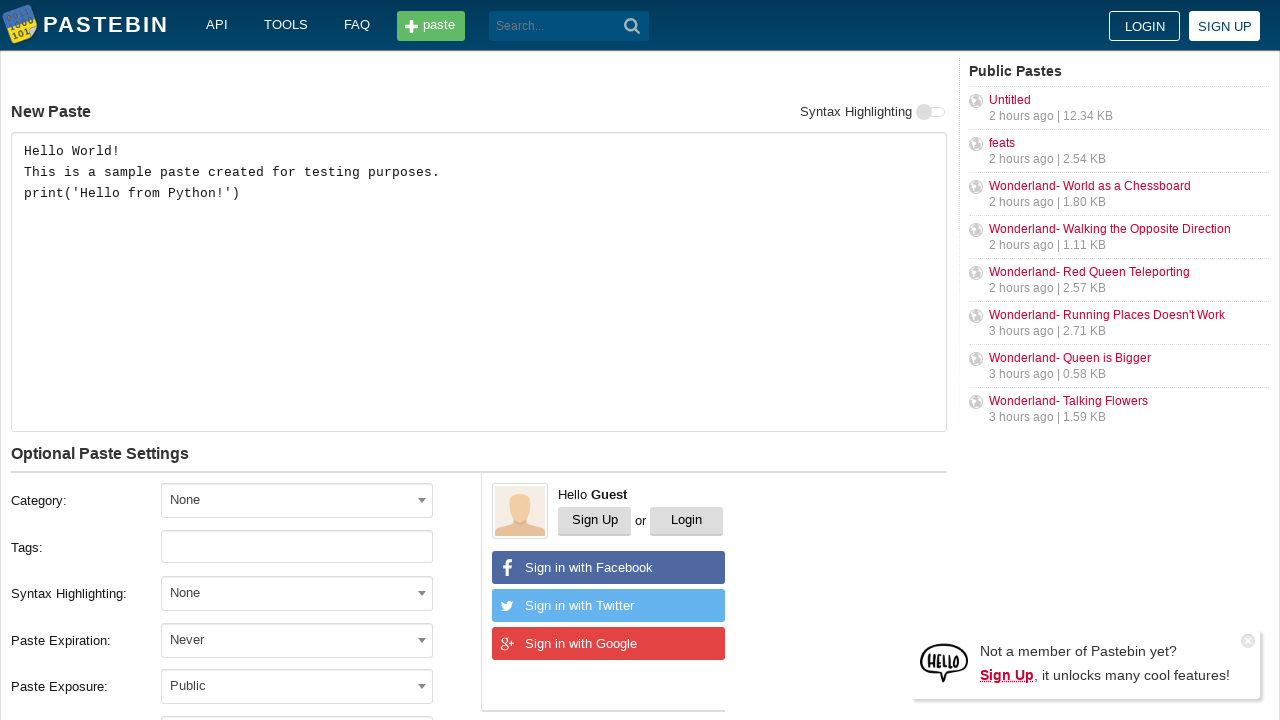

Waited for title field to load
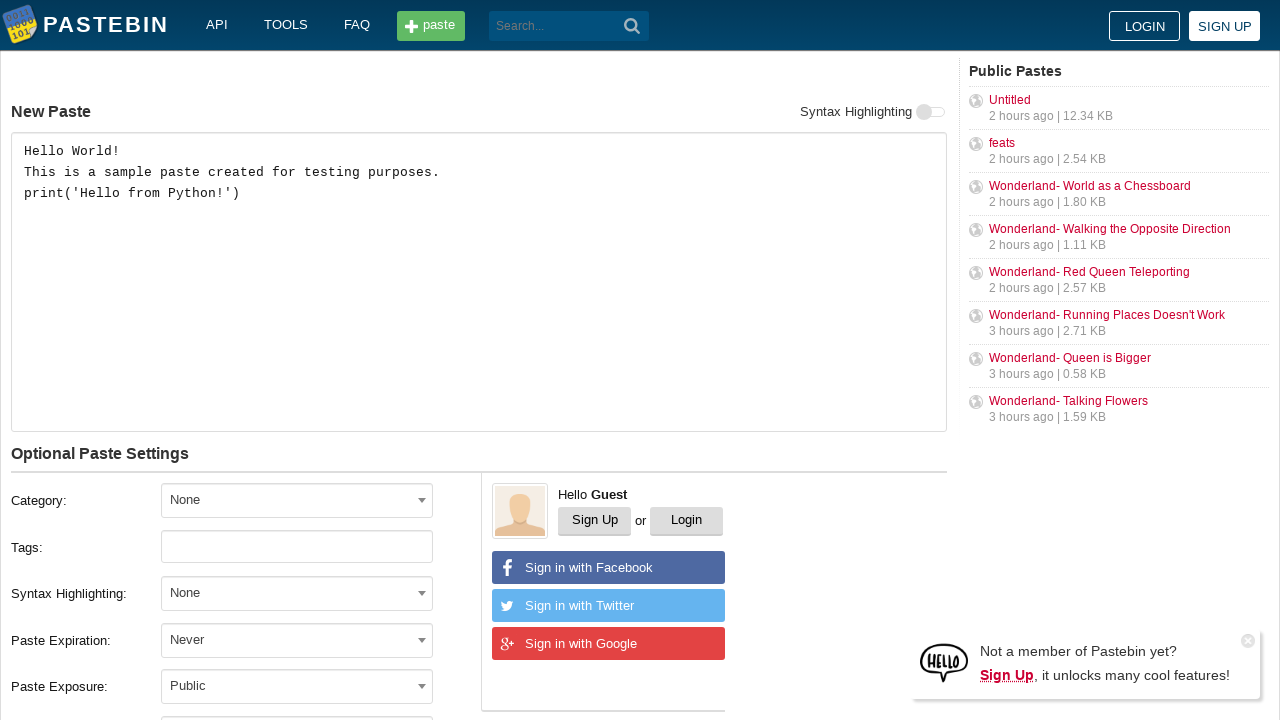

Filled title field with 'Test Paste - Sample Code' on #postform-name
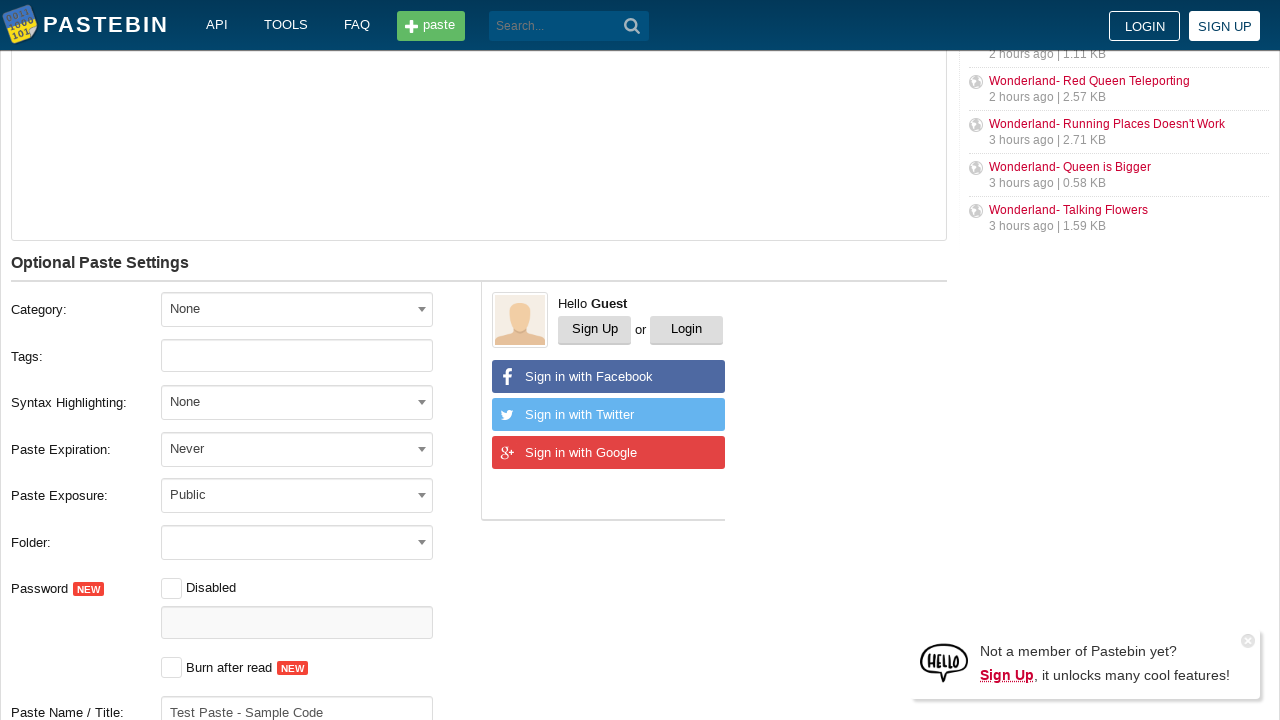

Waited for expiration dropdown to load
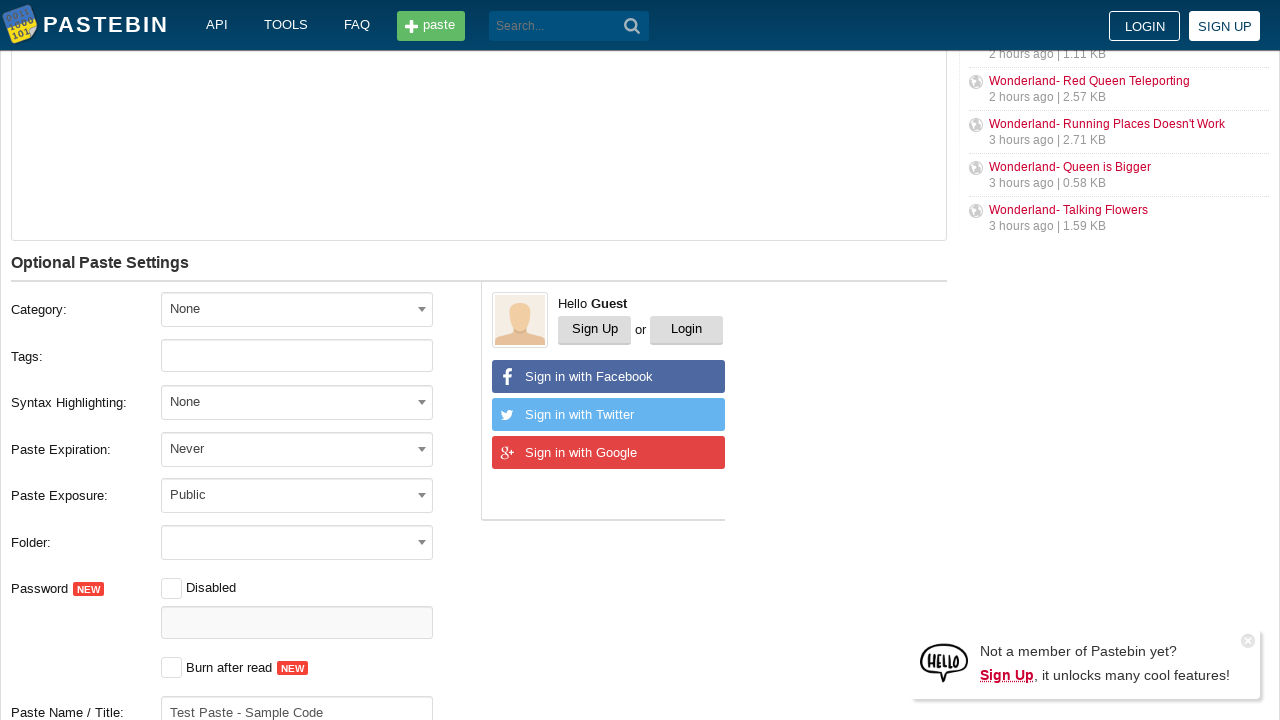

Clicked expiration time dropdown at (297, 448) on #select2-postform-expiration-container
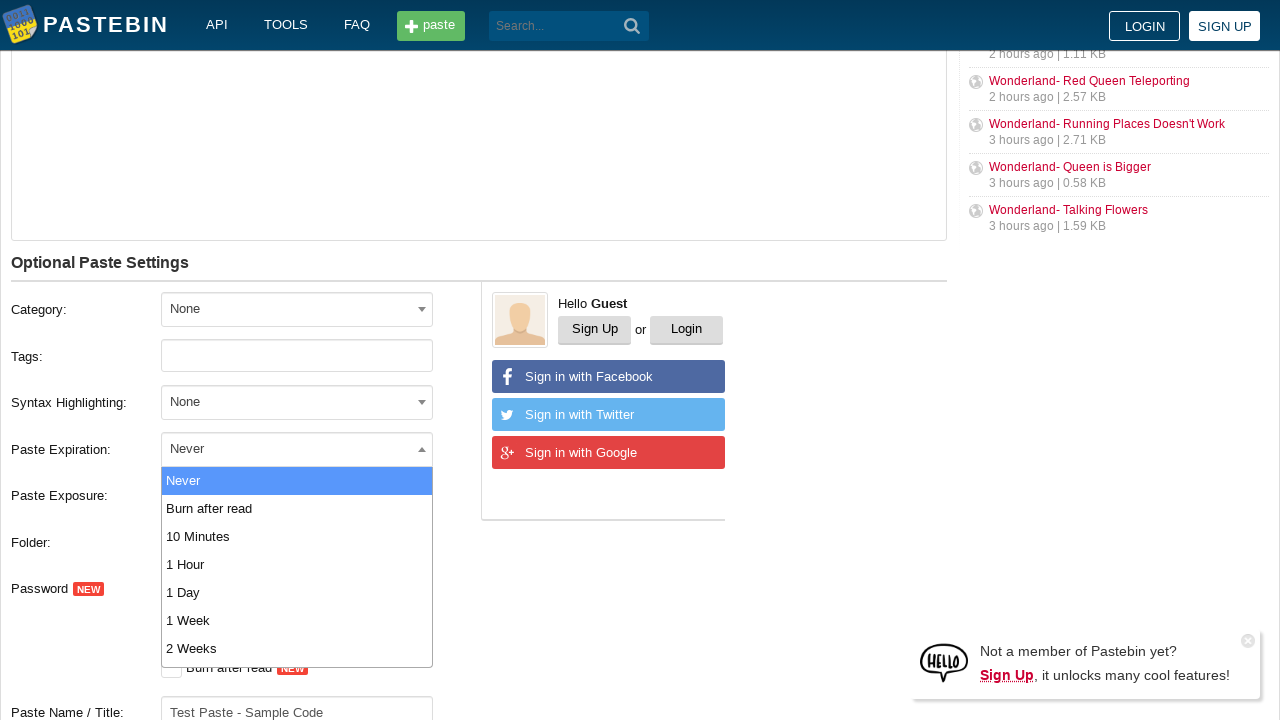

Waited for '10 Minutes' option to appear
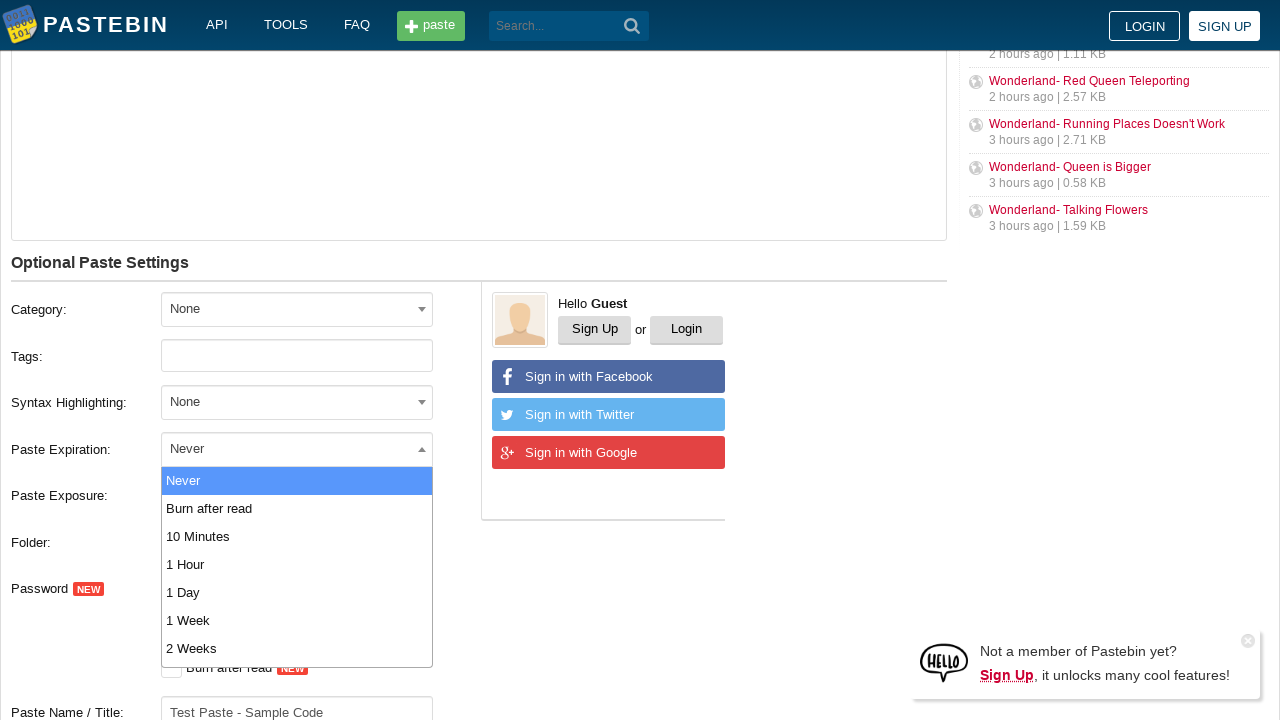

Selected '10 Minutes' expiration time at (297, 536) on xpath=//li[@class='select2-results__option' and text()='10 Minutes']
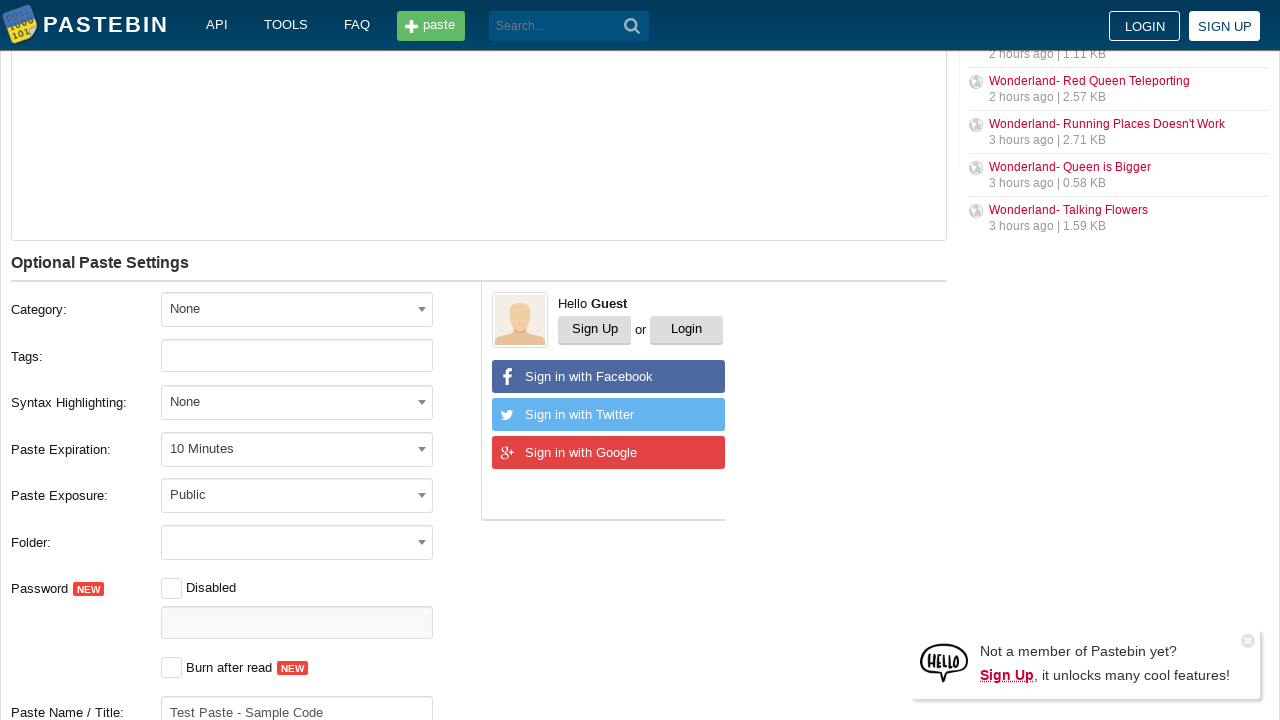

Waited for syntax highlighting dropdown to load
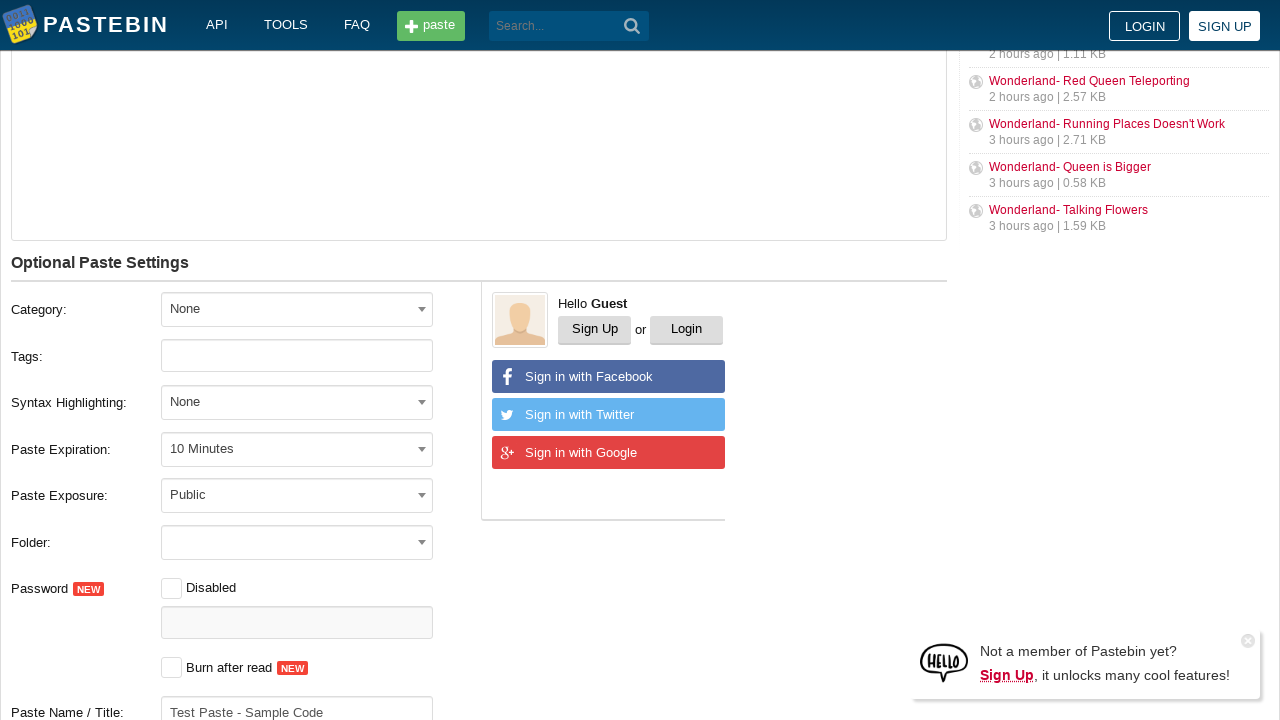

Clicked syntax highlighting dropdown at (297, 402) on #select2-postform-format-container
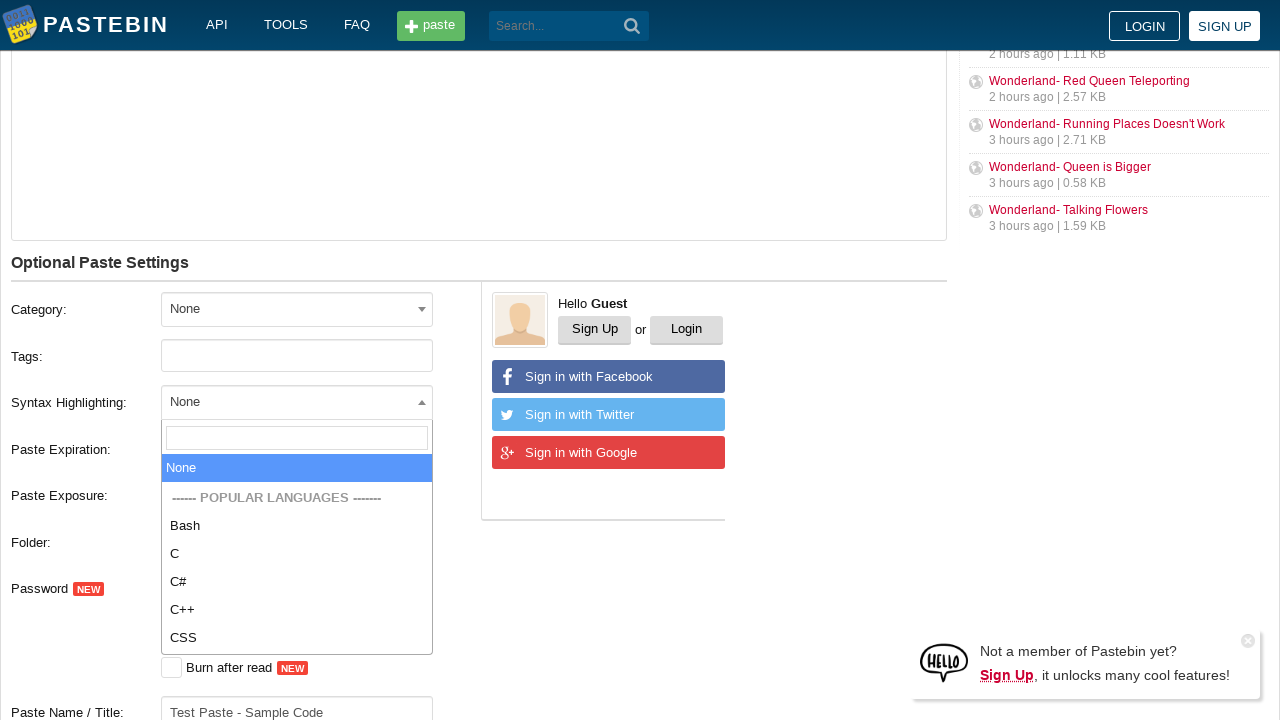

Waited for 'Python' option to appear
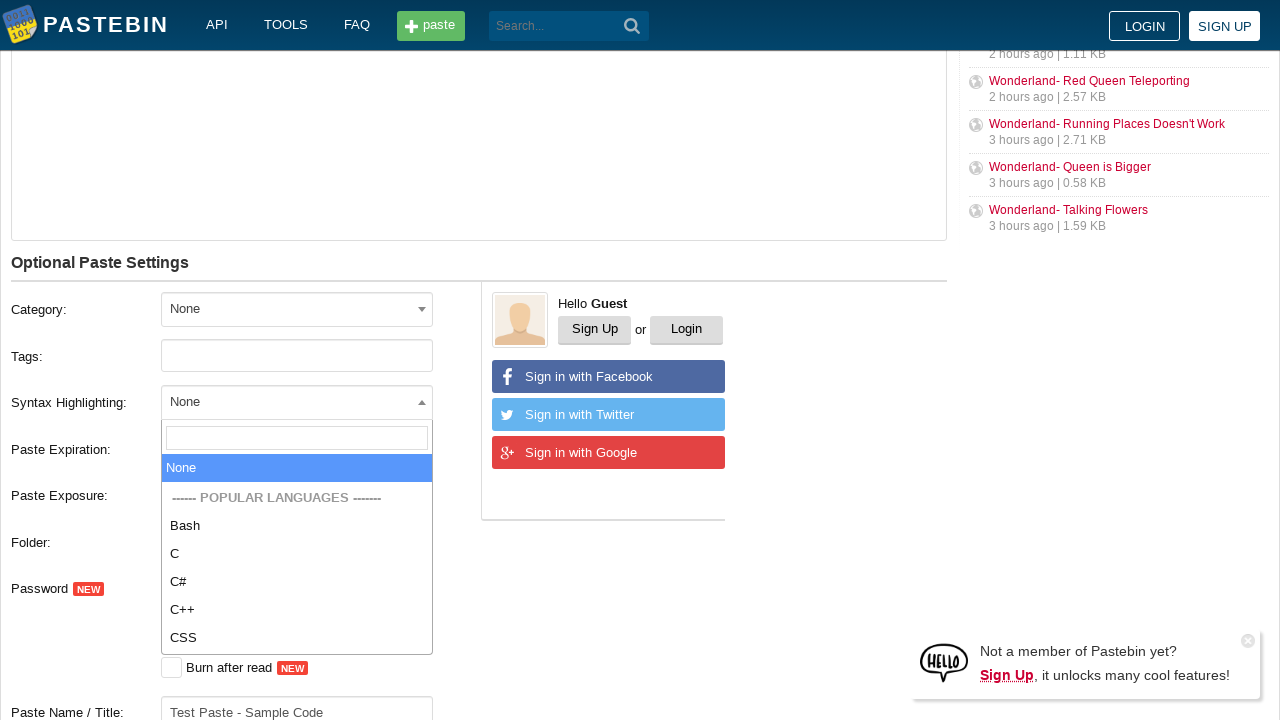

Selected 'Python' as syntax highlighting at (297, 554) on xpath=//li[text()='Python']
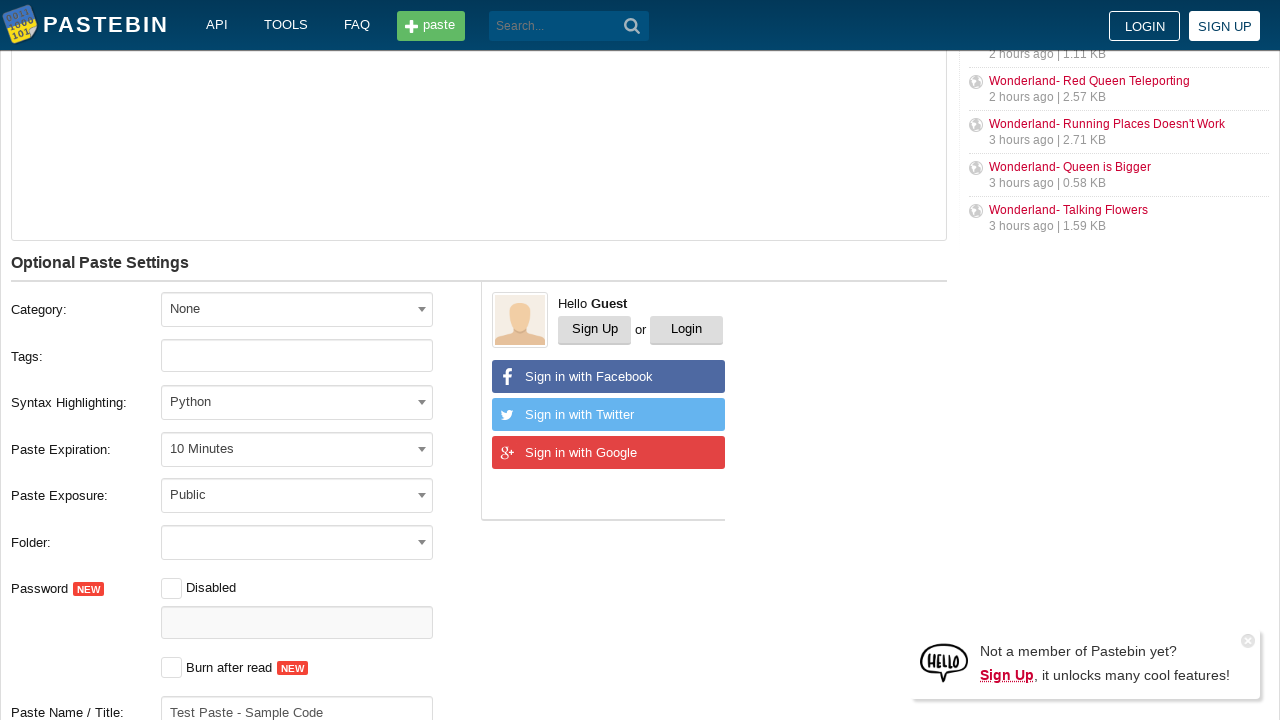

Clicked submit button to create paste at (240, 400) on #w0 button.btn.-big
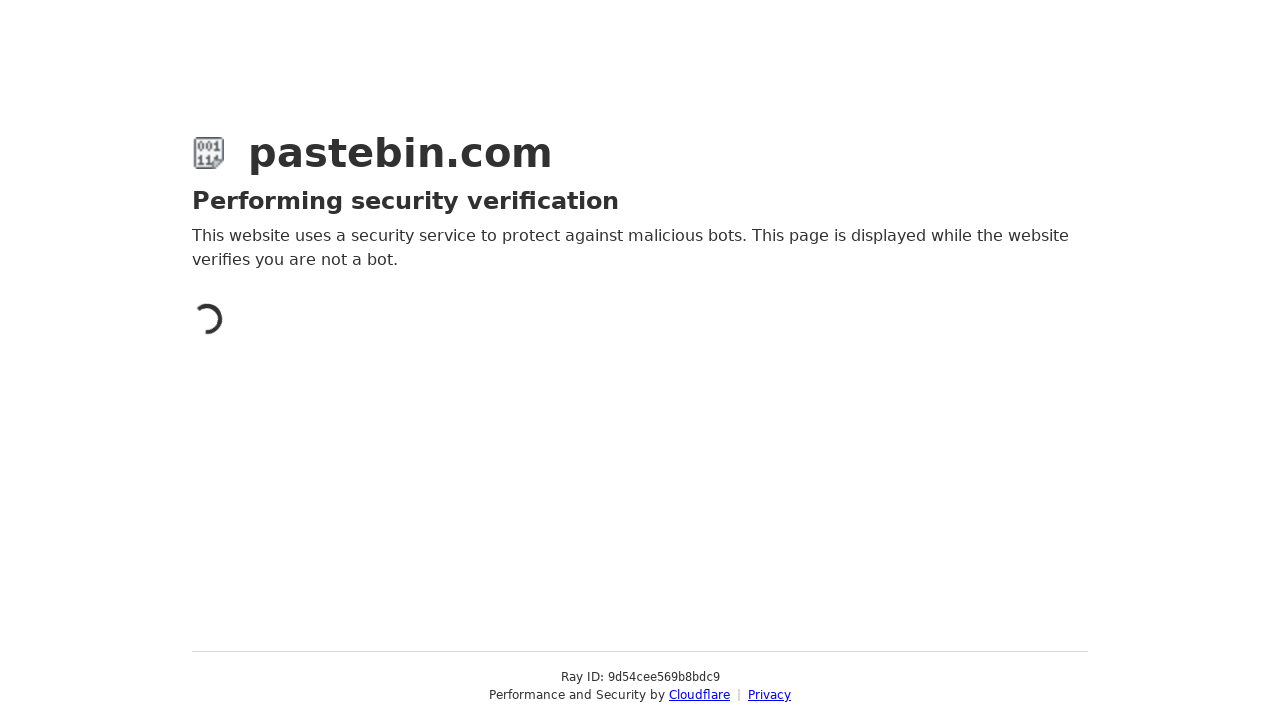

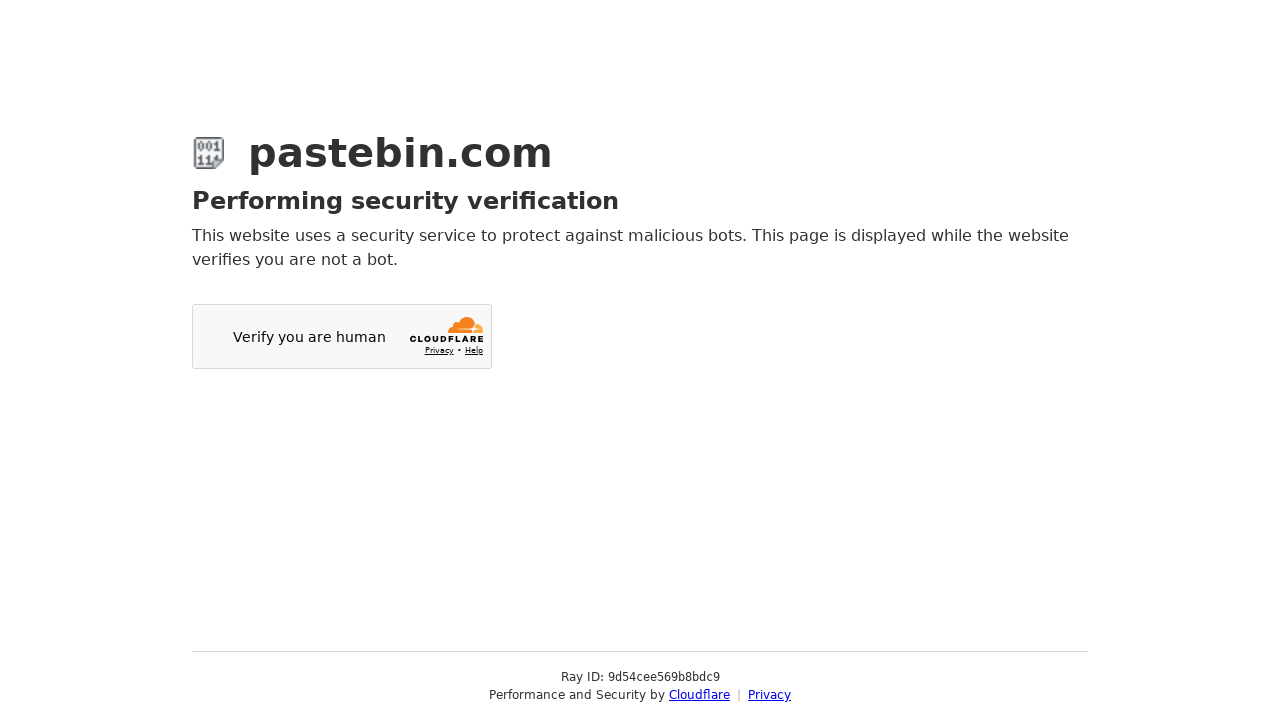